Tests JavaScript prompt alert functionality by clicking a button to trigger a prompt, entering text, accepting it, and verifying the result message displays the entered text.

Starting URL: https://the-internet.herokuapp.com/javascript_alerts

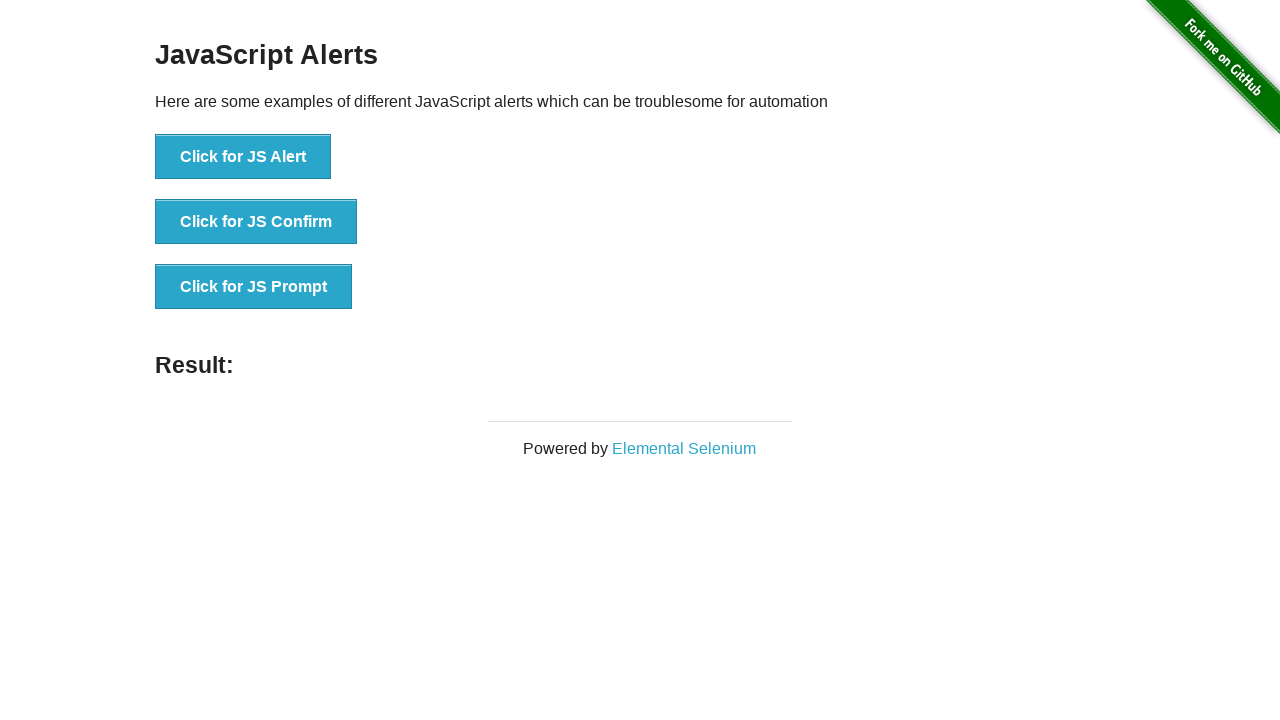

Clicked JS Prompt button to trigger the prompt alert at (254, 287) on xpath=//button[@onclick='jsPrompt()']
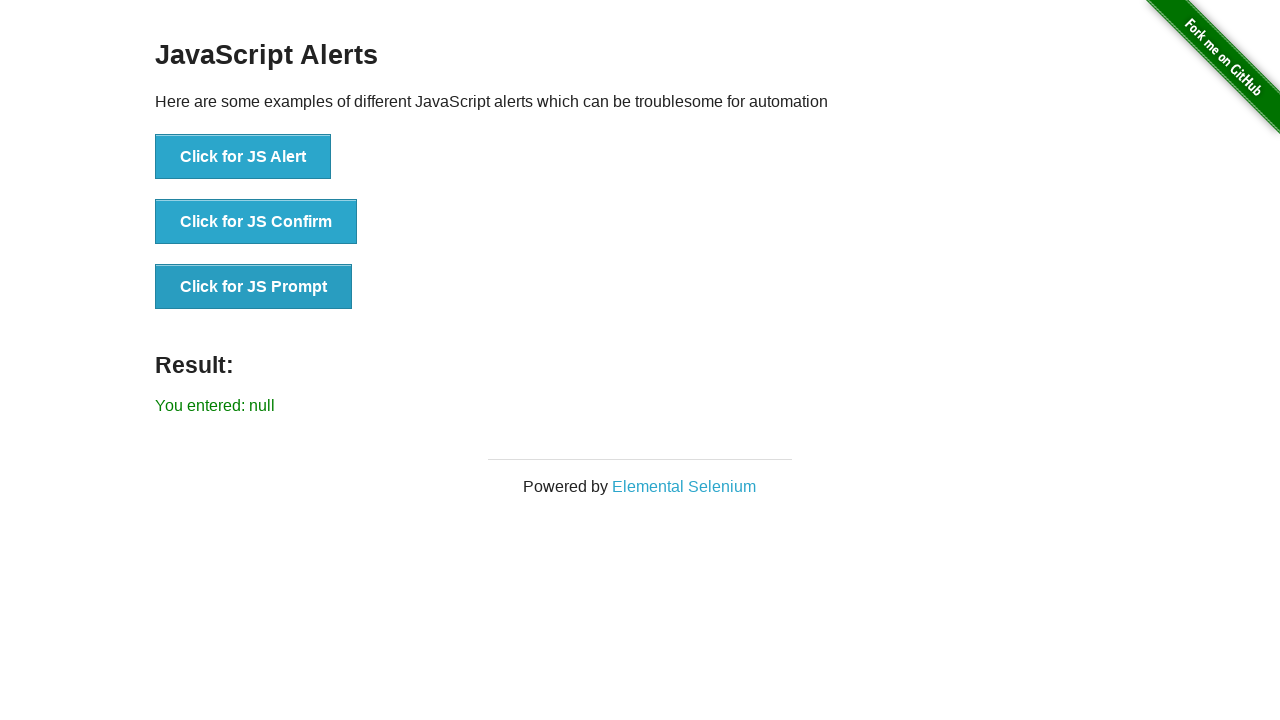

Set up dialog handler to accept prompt with 'Techtorial'
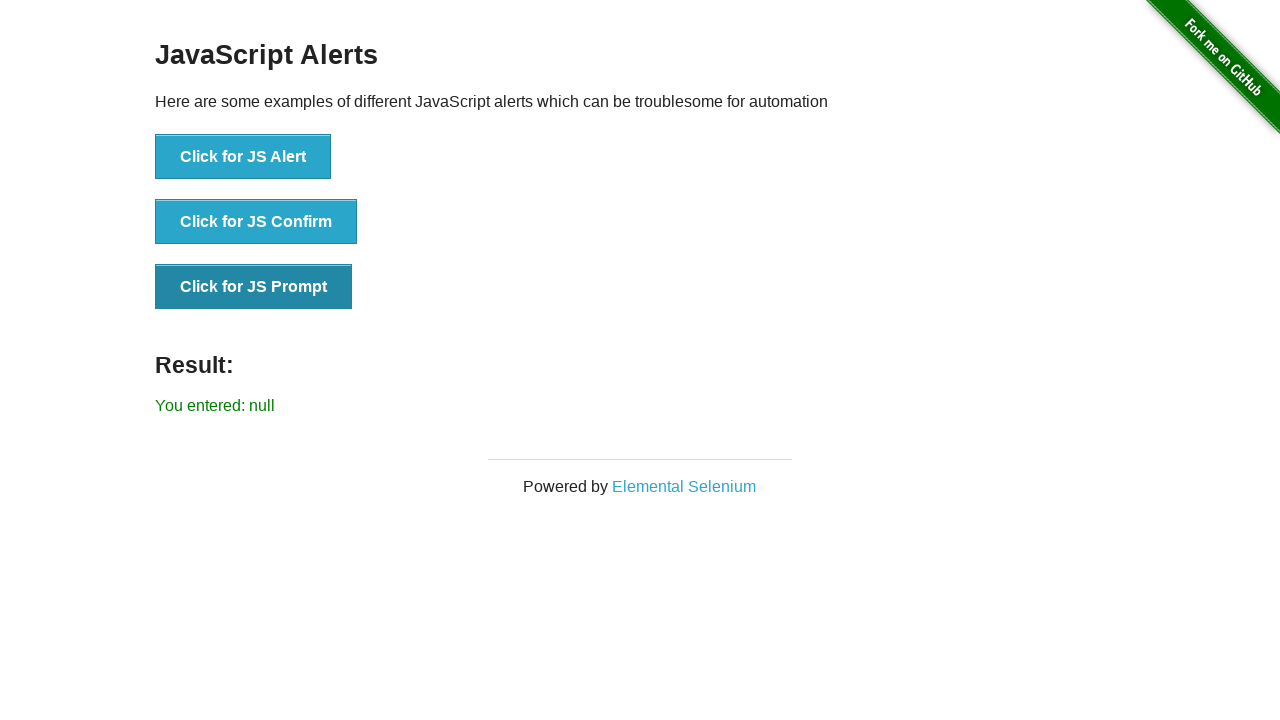

Re-clicked JS Prompt button to trigger dialog with handler active at (254, 287) on xpath=//button[@onclick='jsPrompt()']
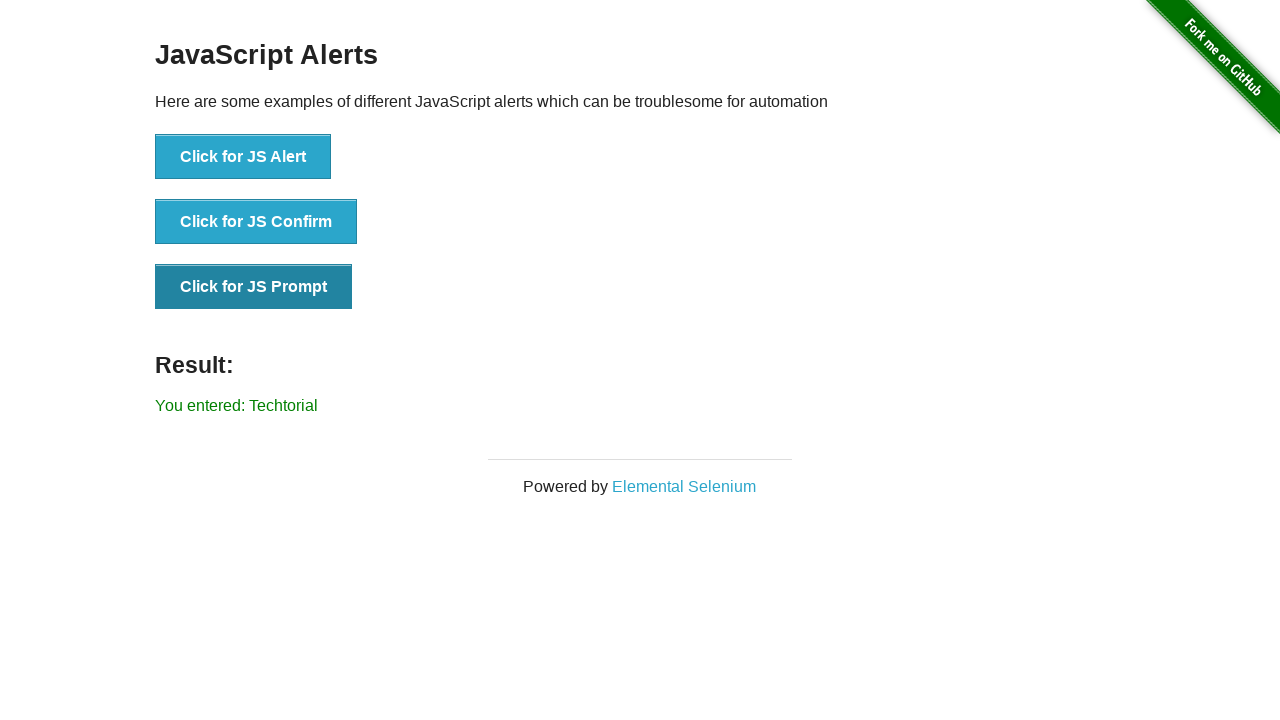

Waited for result element to appear
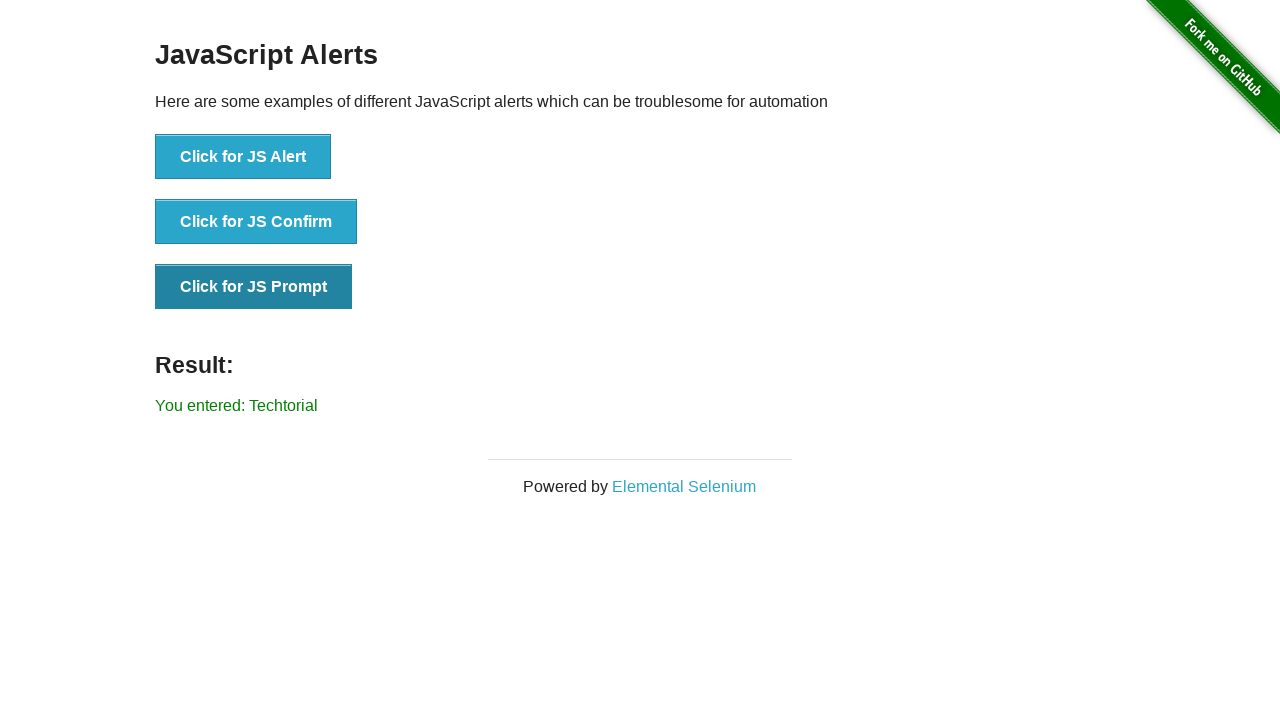

Retrieved result text from result element
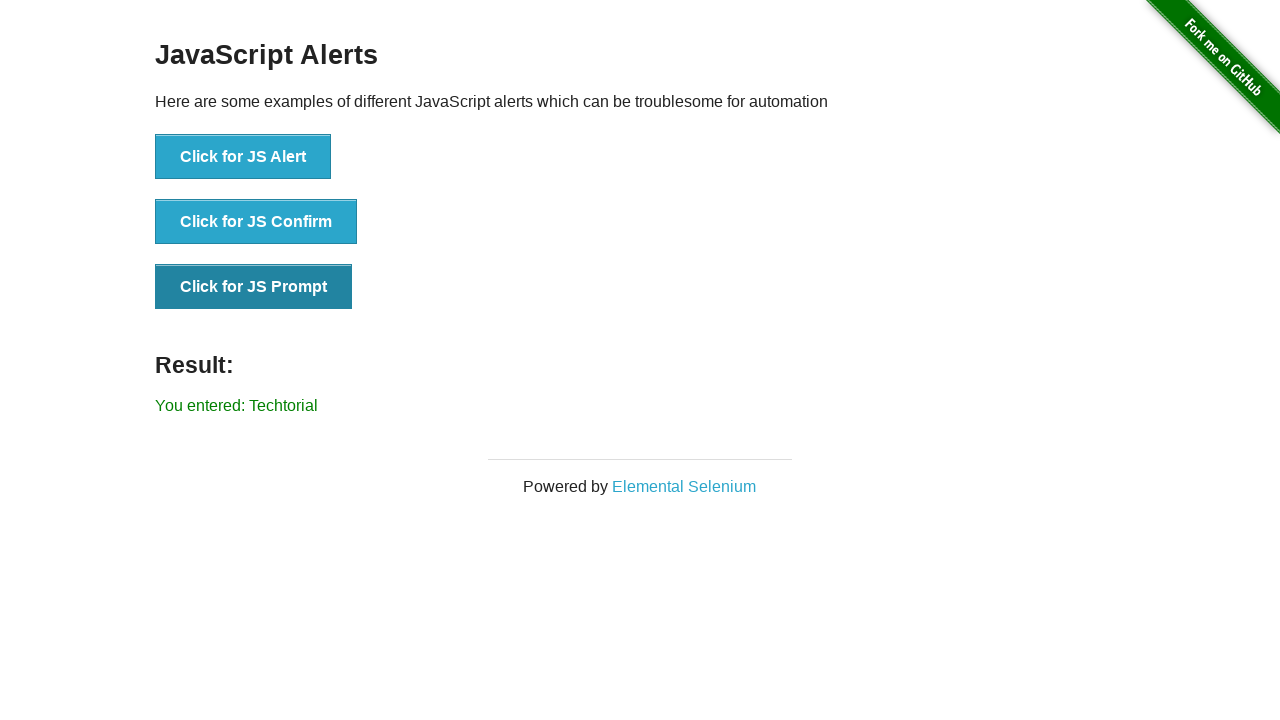

Verified result text matches expected value 'You entered: Techtorial'
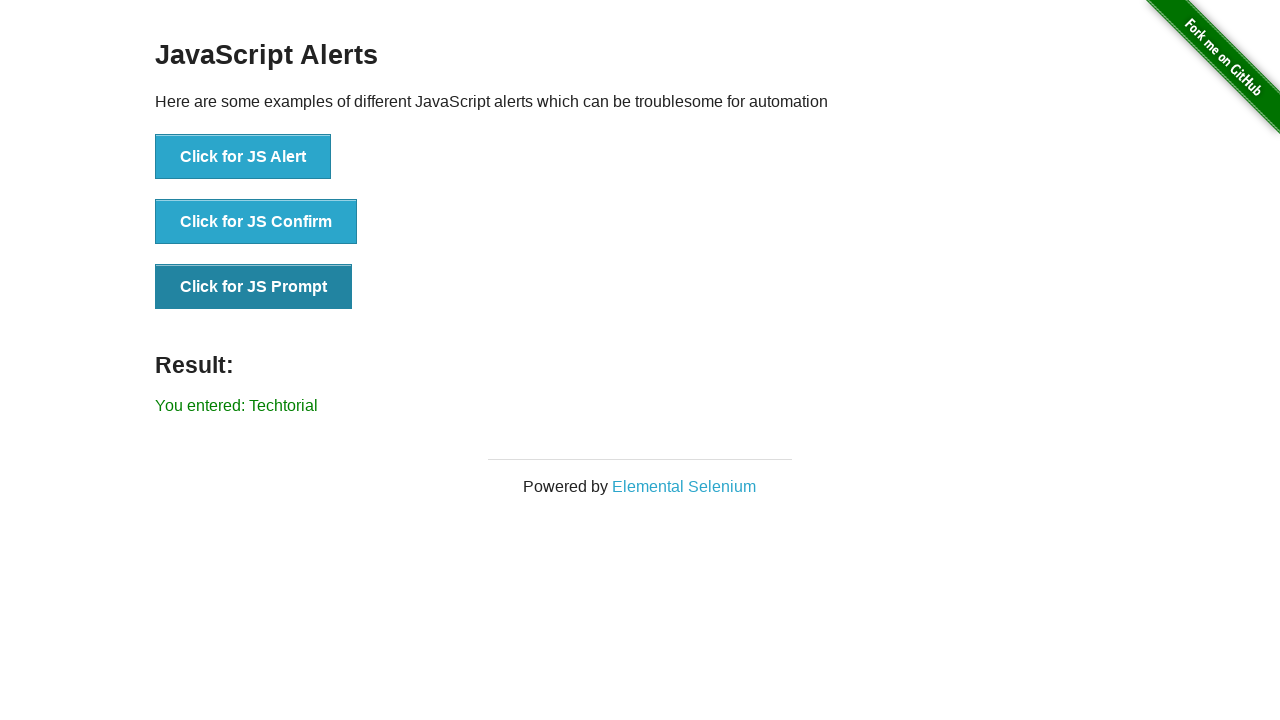

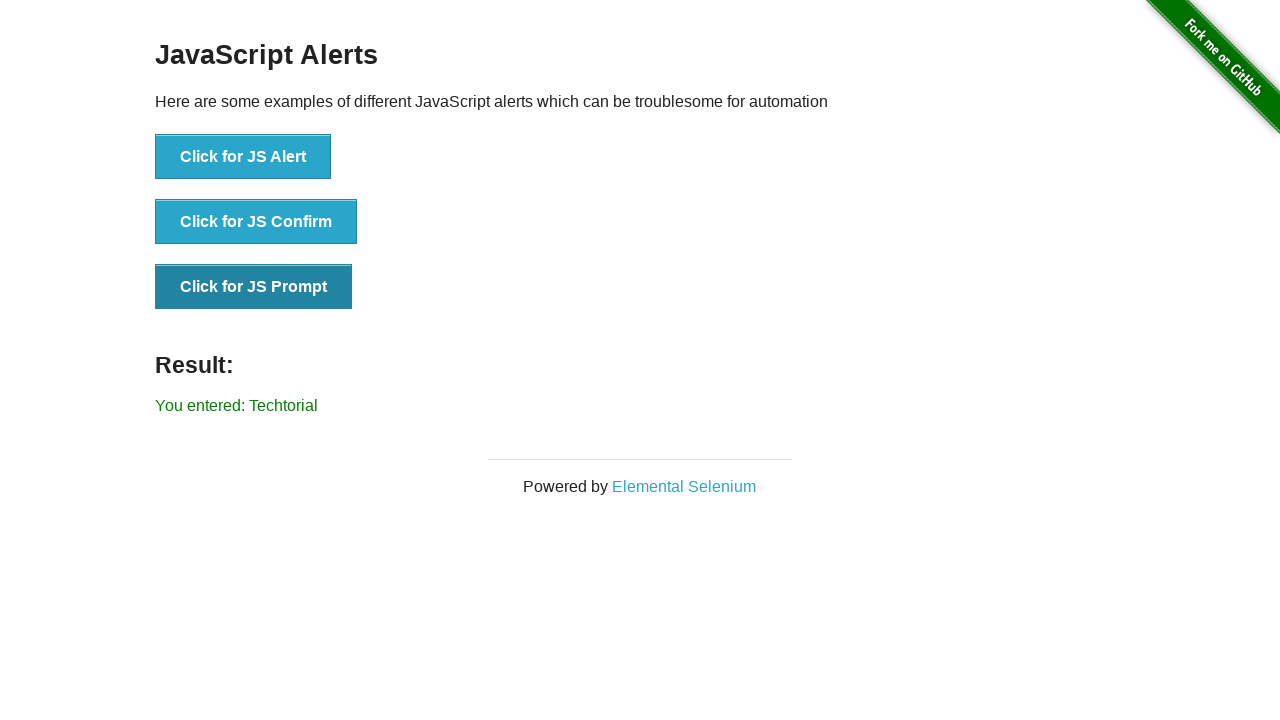